Tests jQuery UI selectmenu dropdown by clicking on the dropdown button to open it and interacting with the select element

Starting URL: https://jqueryui.com/resources/demos/selectmenu/default.html

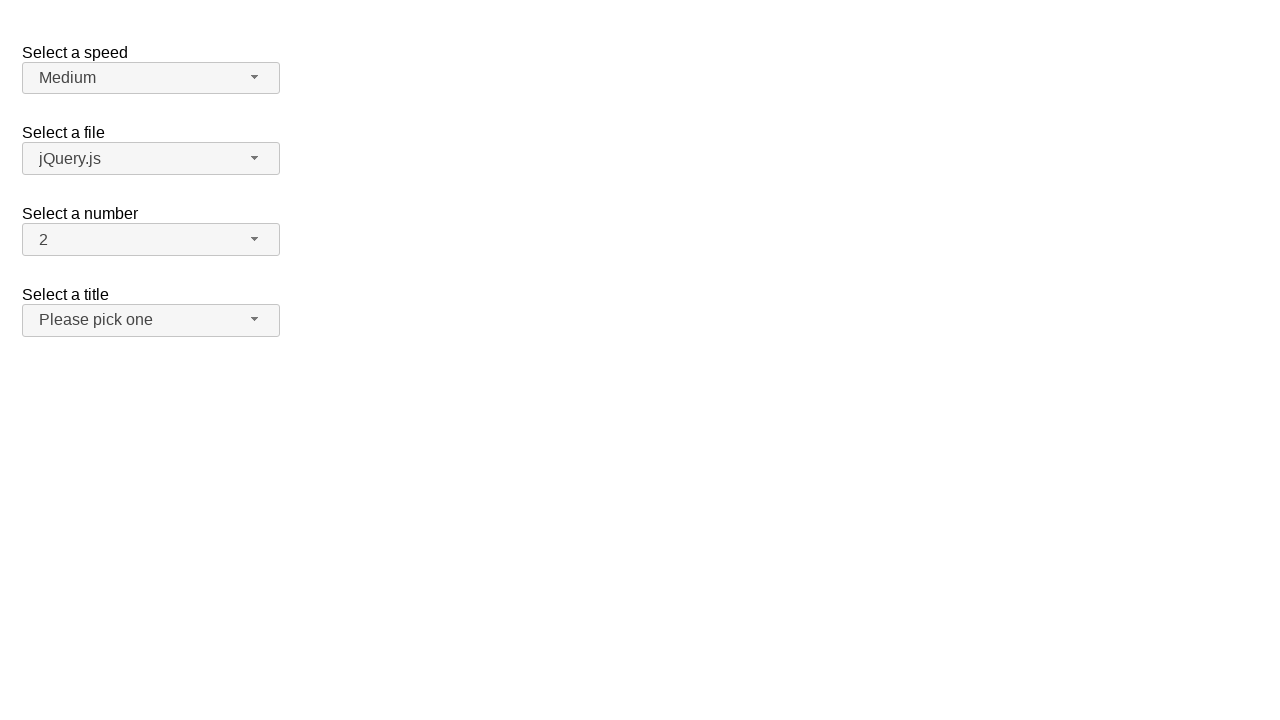

Clicked on the number dropdown button to open the select menu at (151, 240) on #number-button
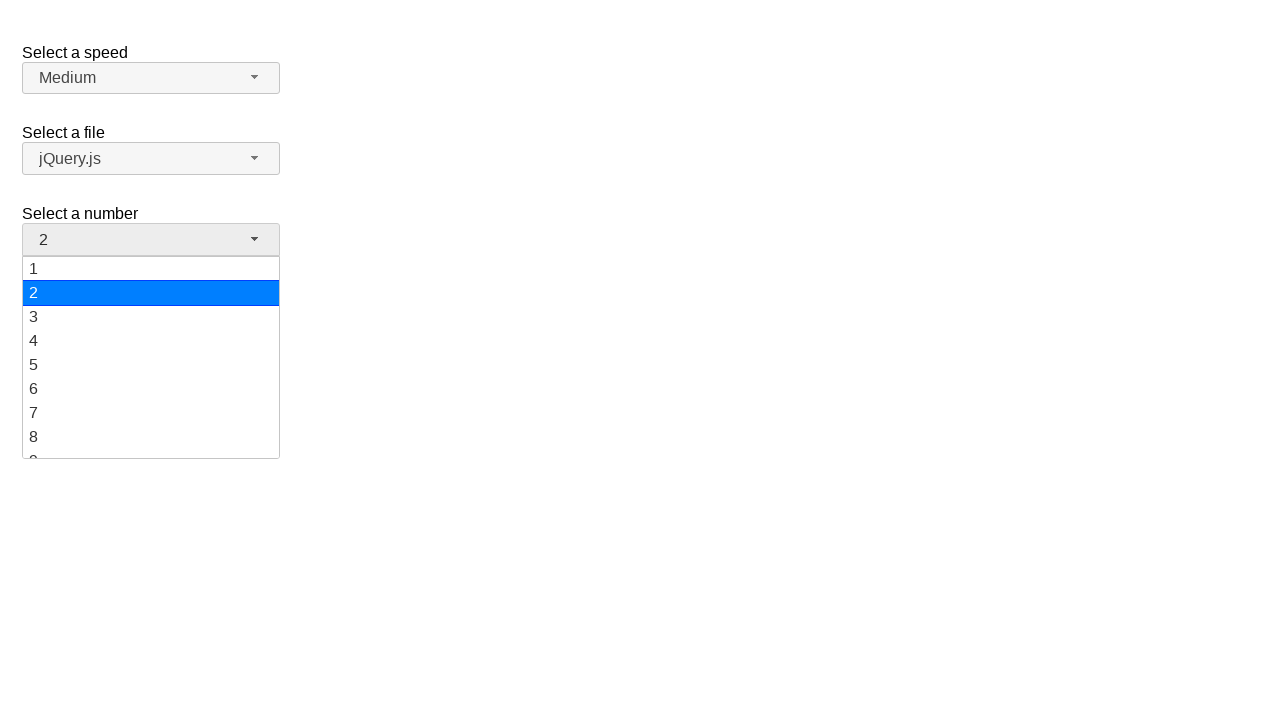

Waited for dropdown menu to be visible with aria-expanded='true'
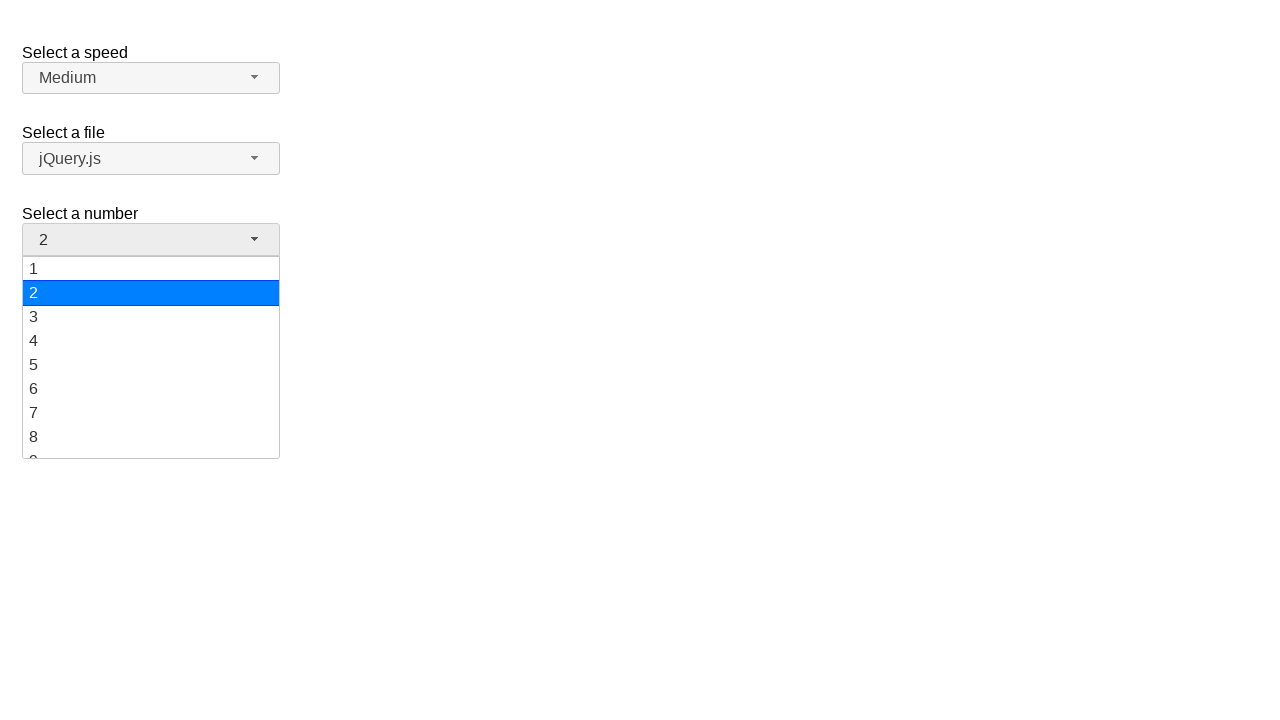

Located the select element with name='number'
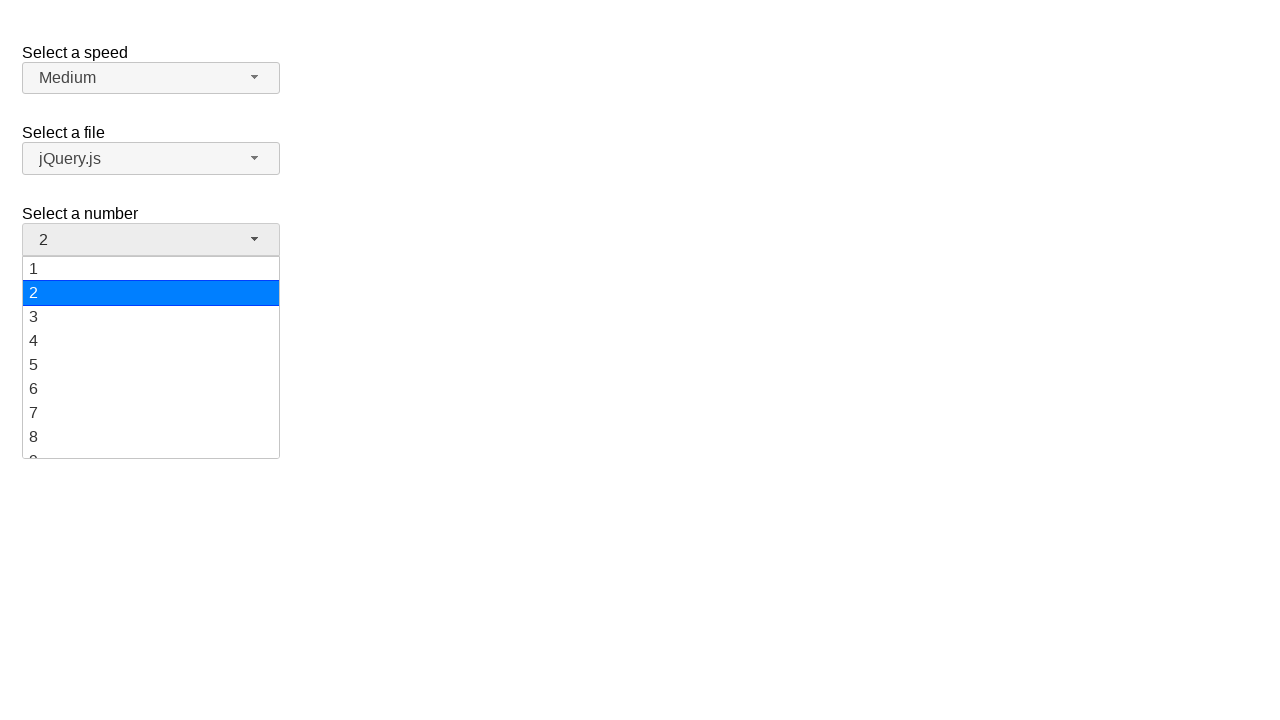

Retrieved all option elements from the select
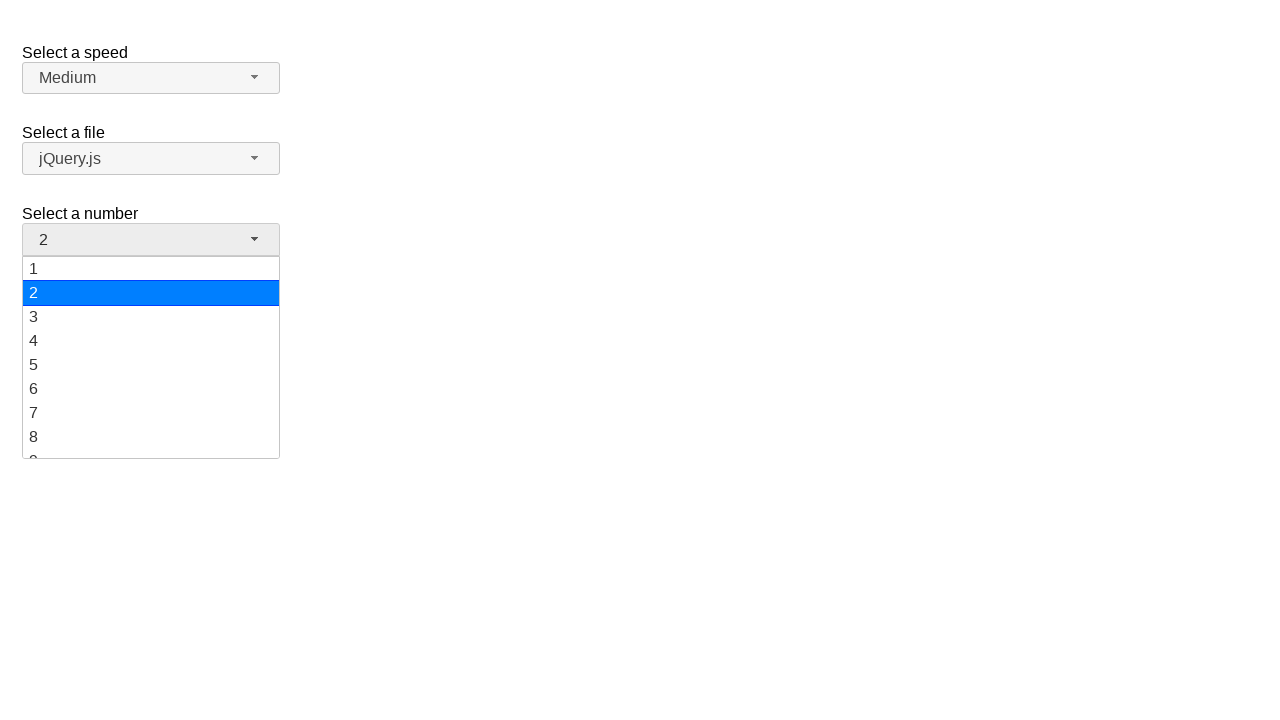

Printed number of options: 19
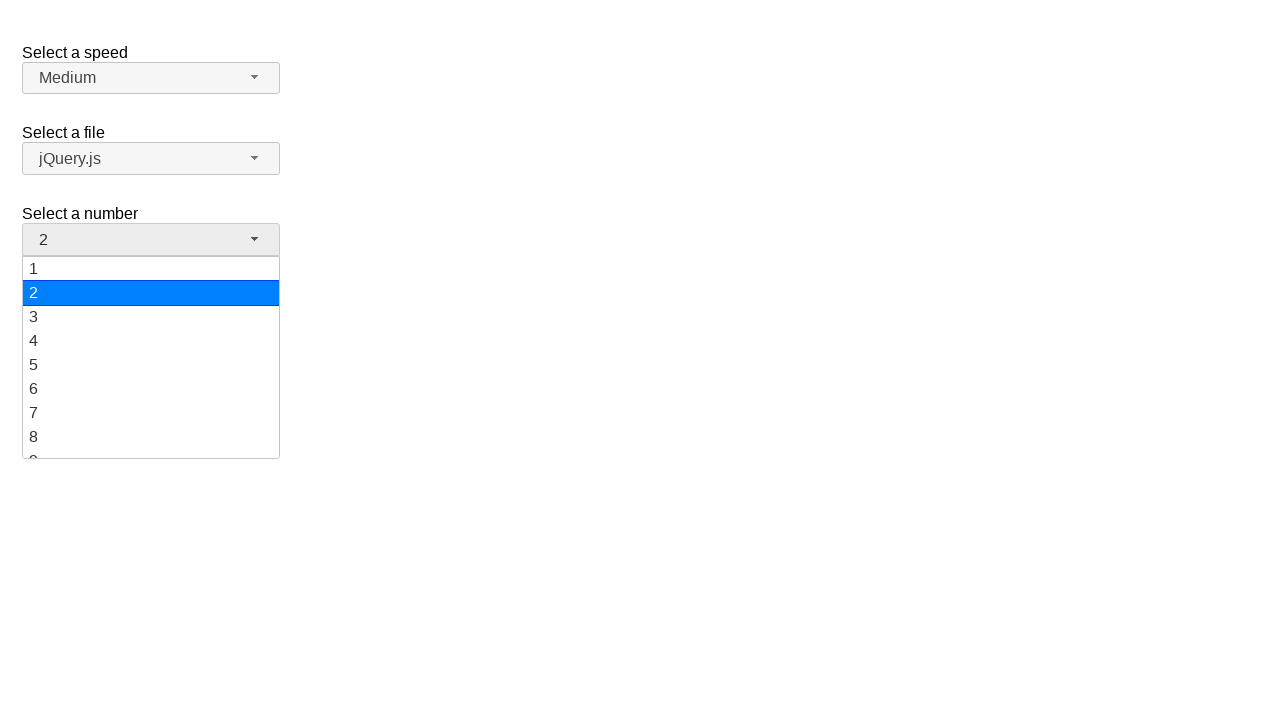

Printed option text: 1
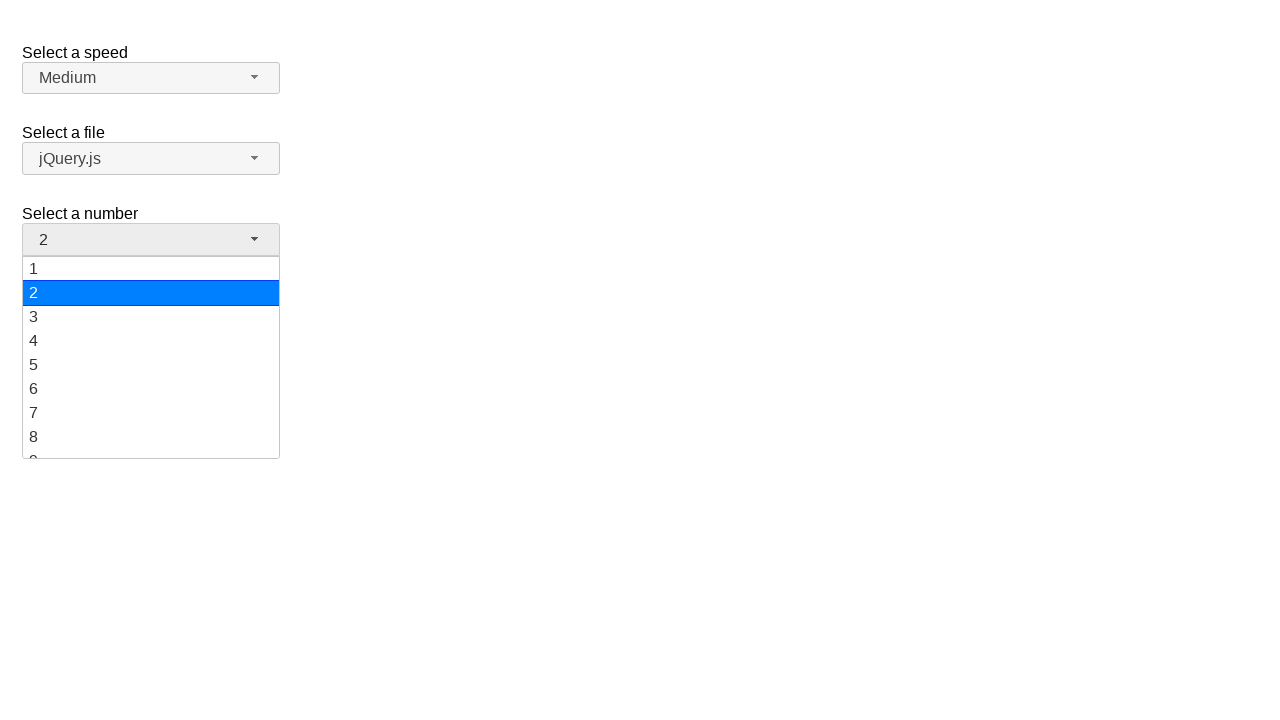

Printed option text: 2
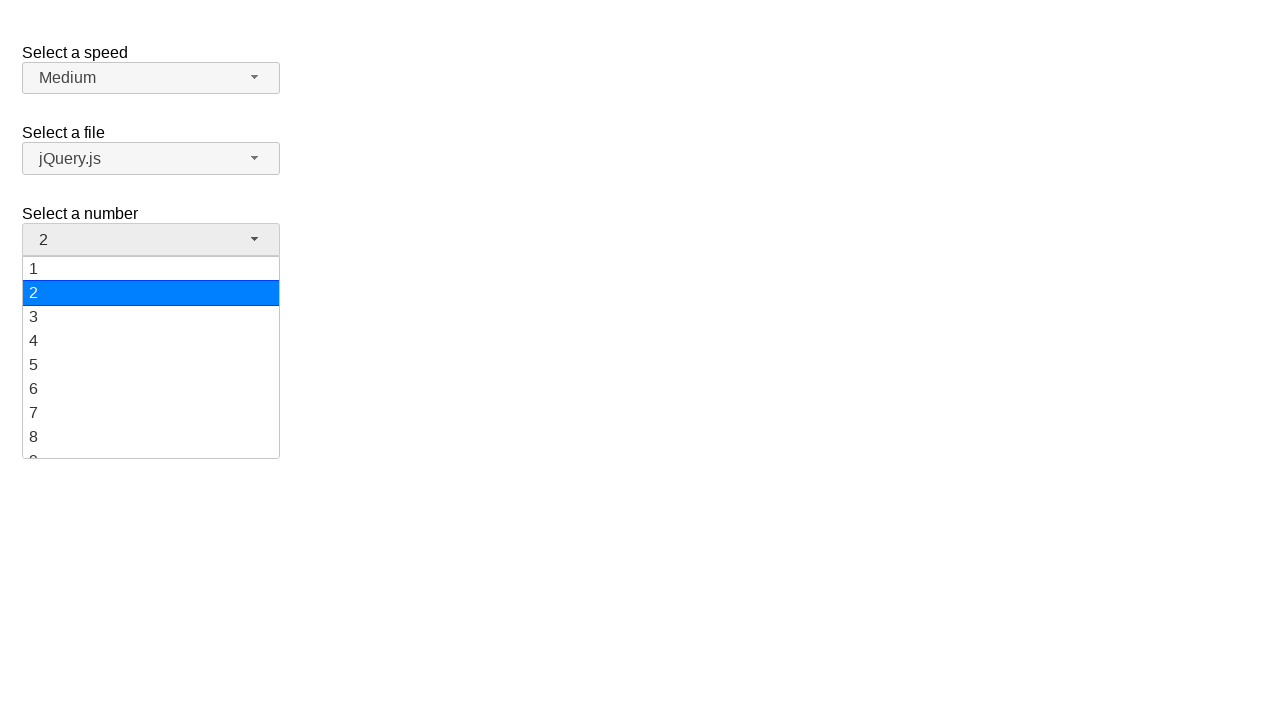

Printed option text: 3
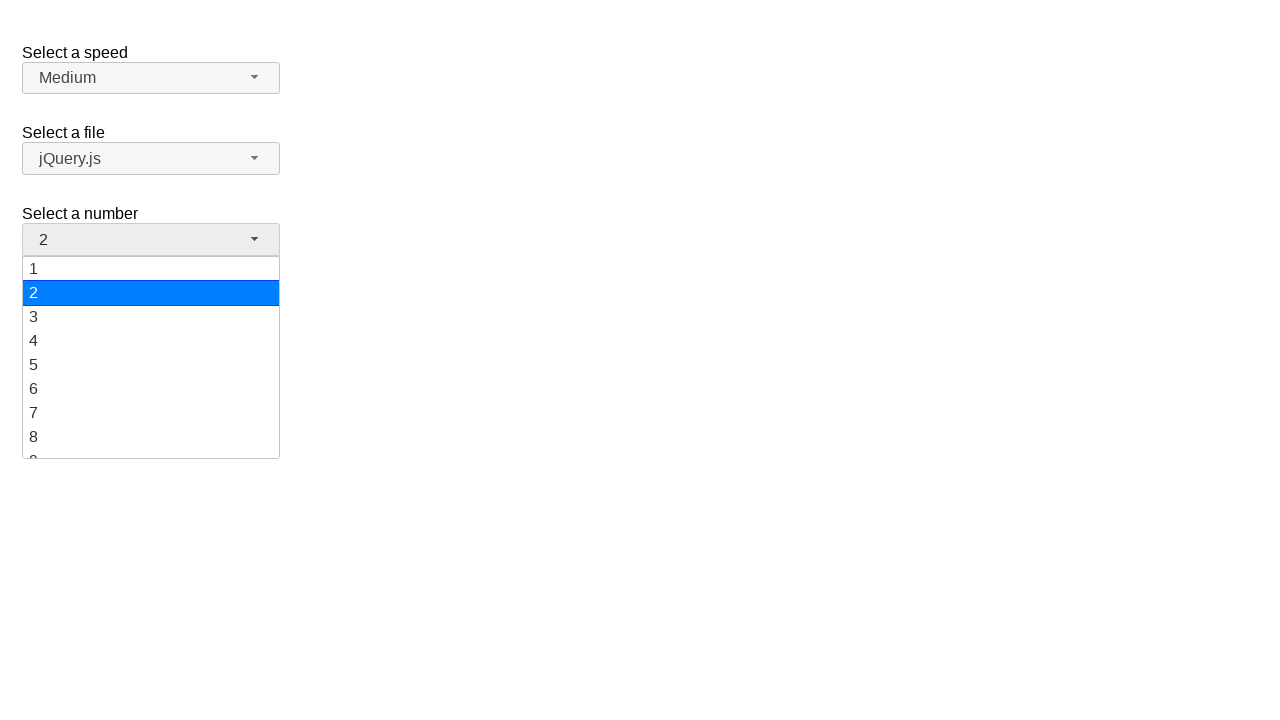

Printed option text: 4
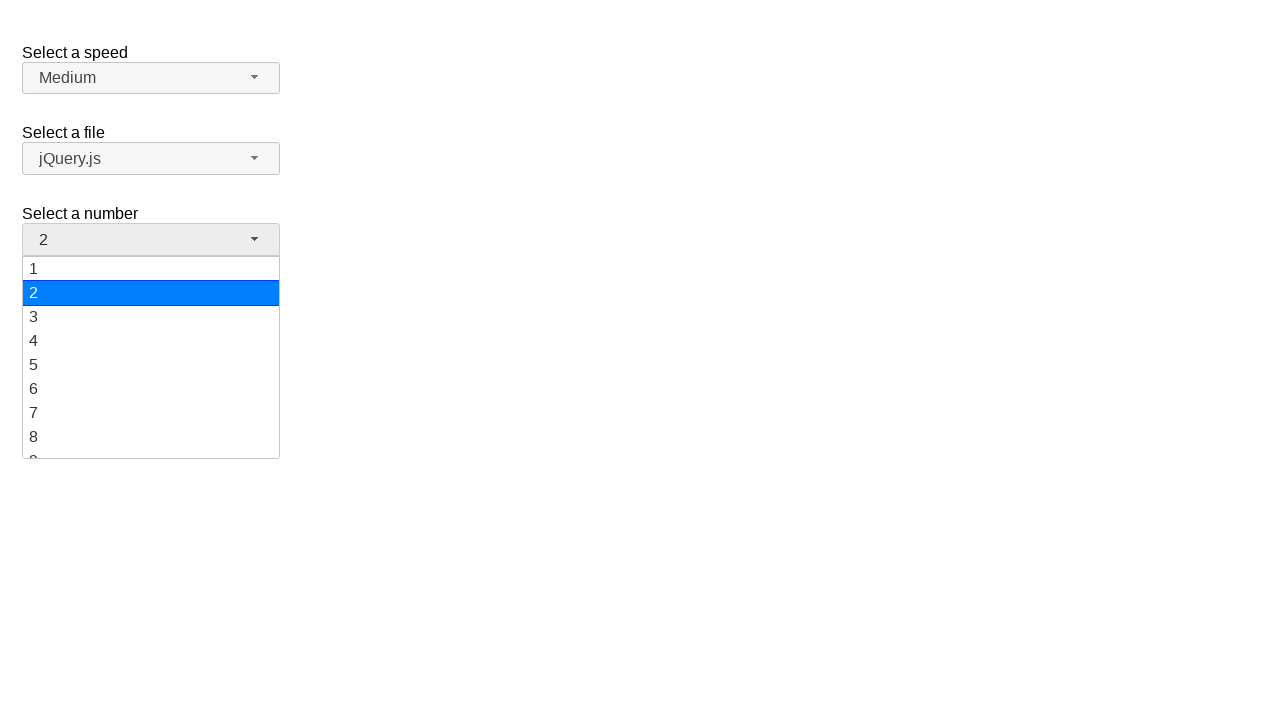

Printed option text: 5
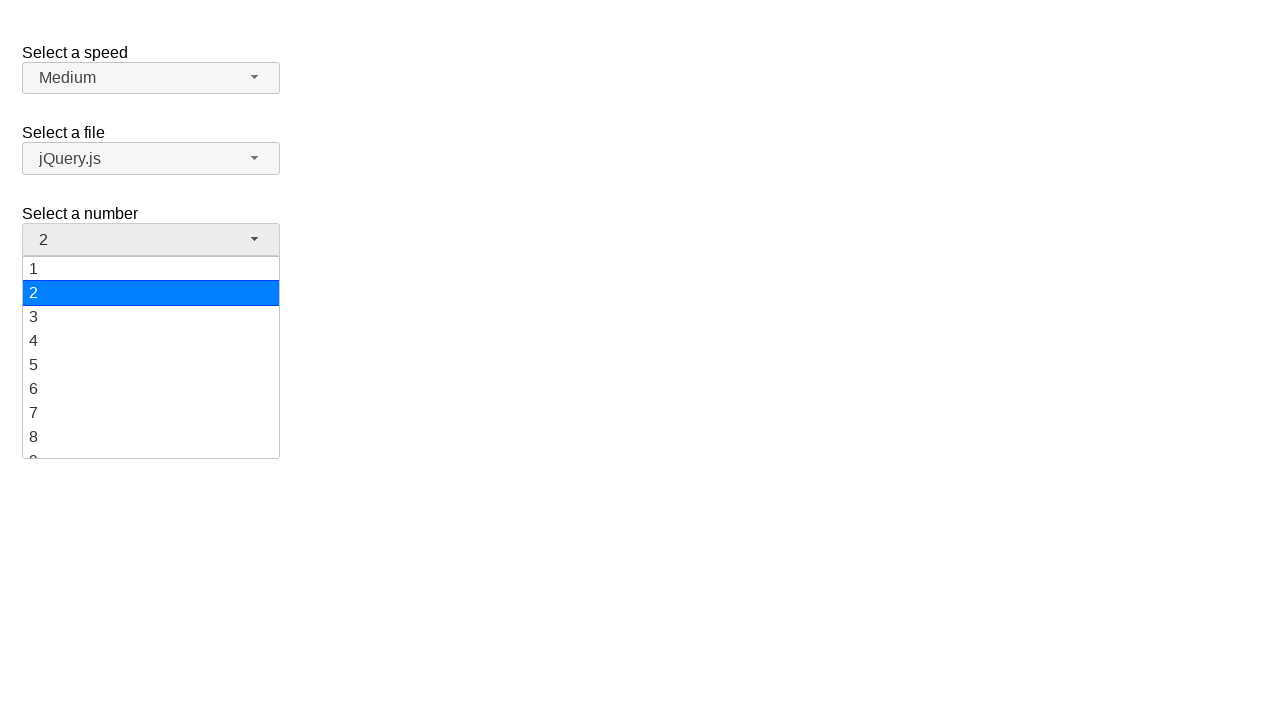

Printed option text: 6
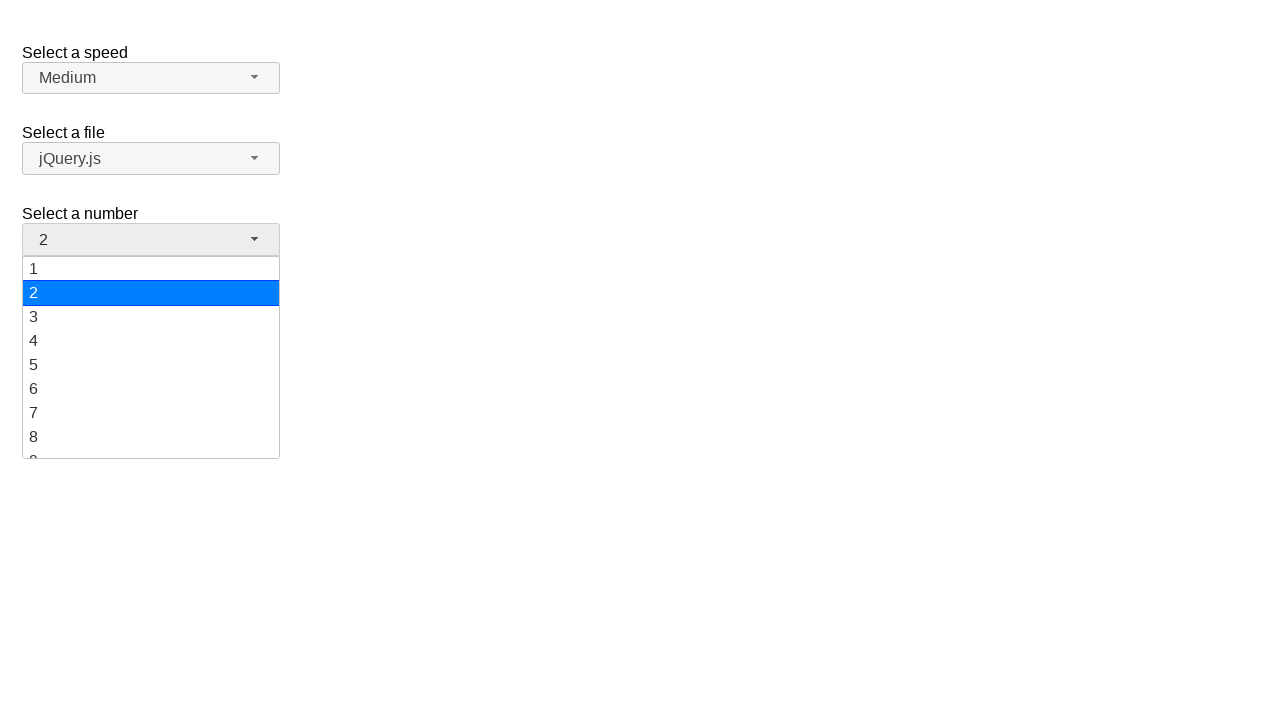

Printed option text: 7
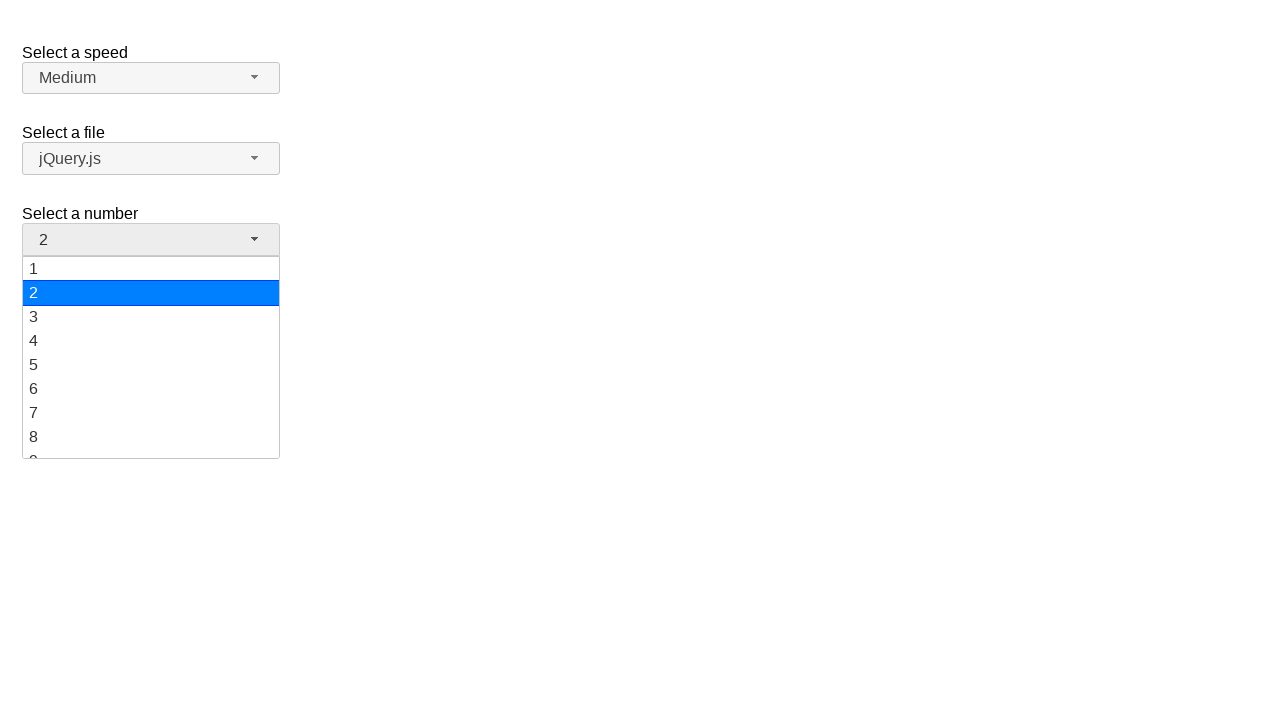

Printed option text: 8
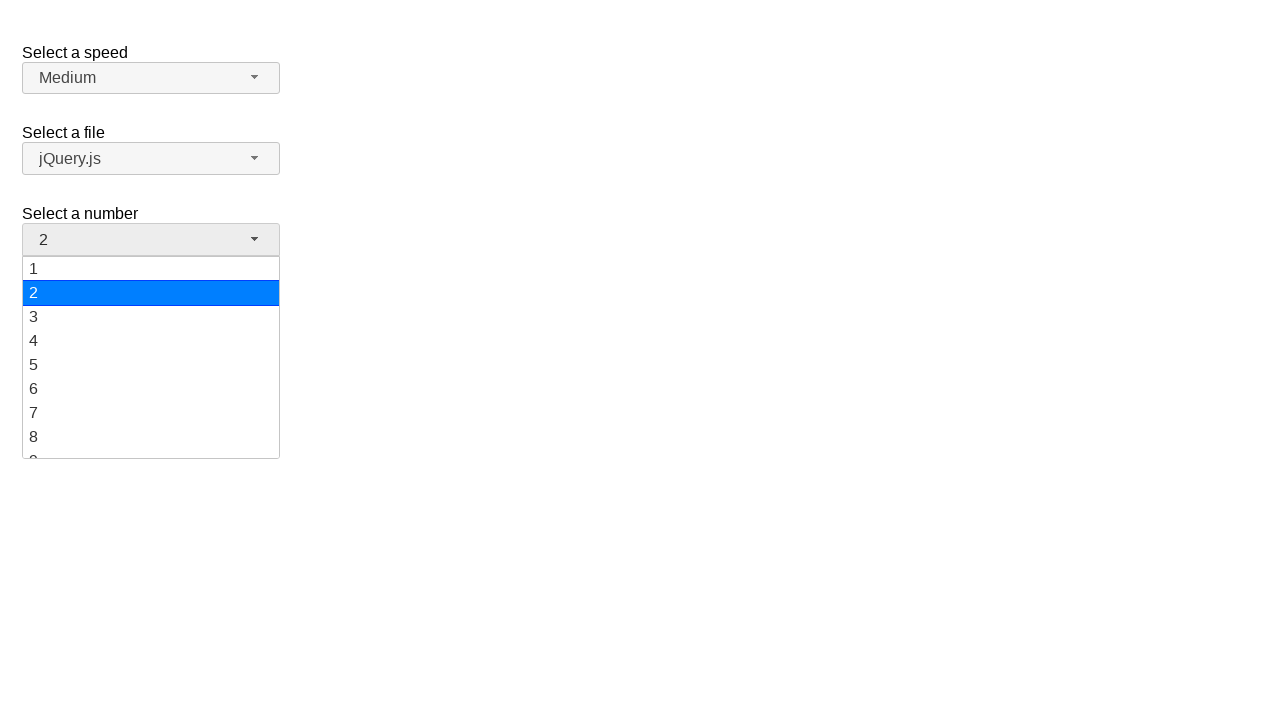

Printed option text: 9
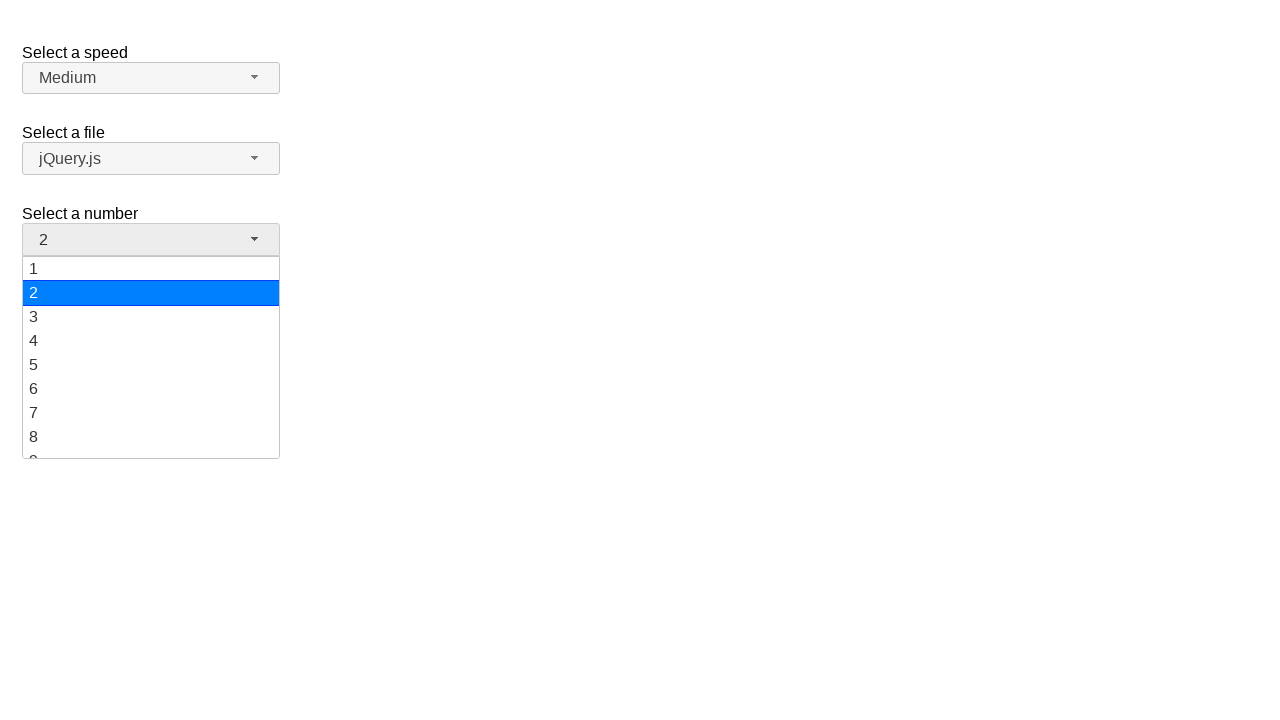

Printed option text: 10
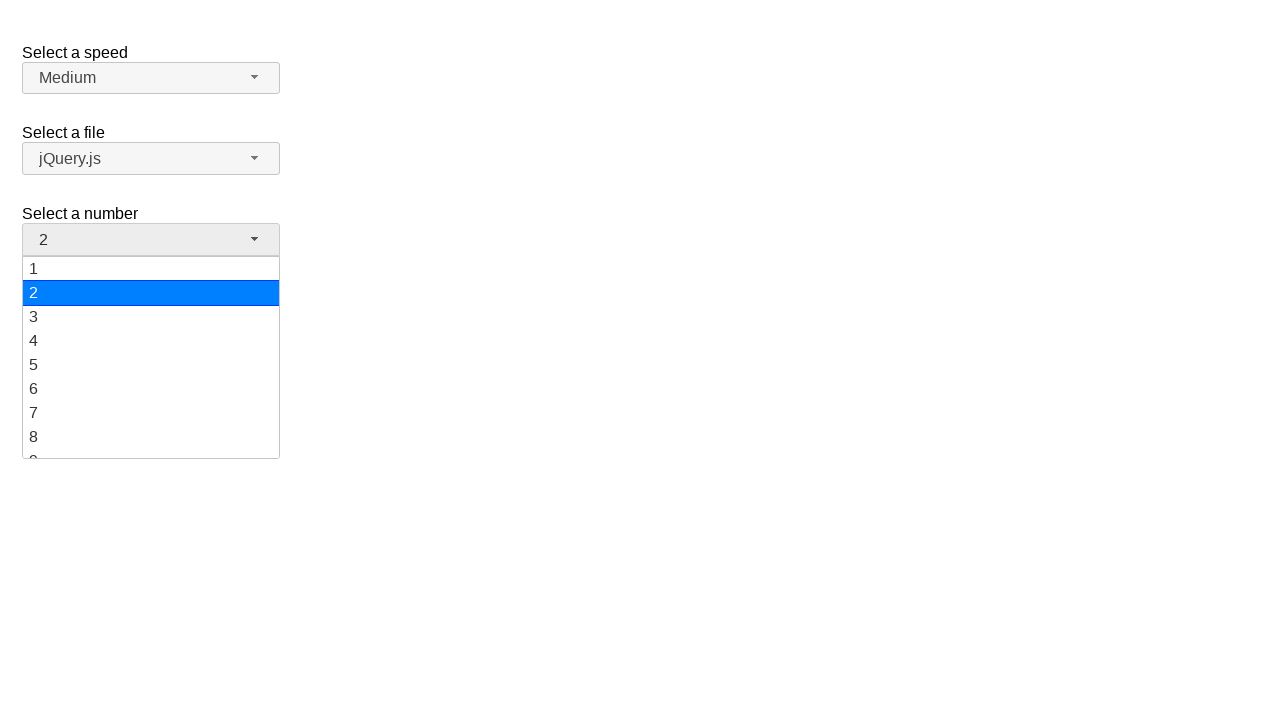

Printed option text: 11
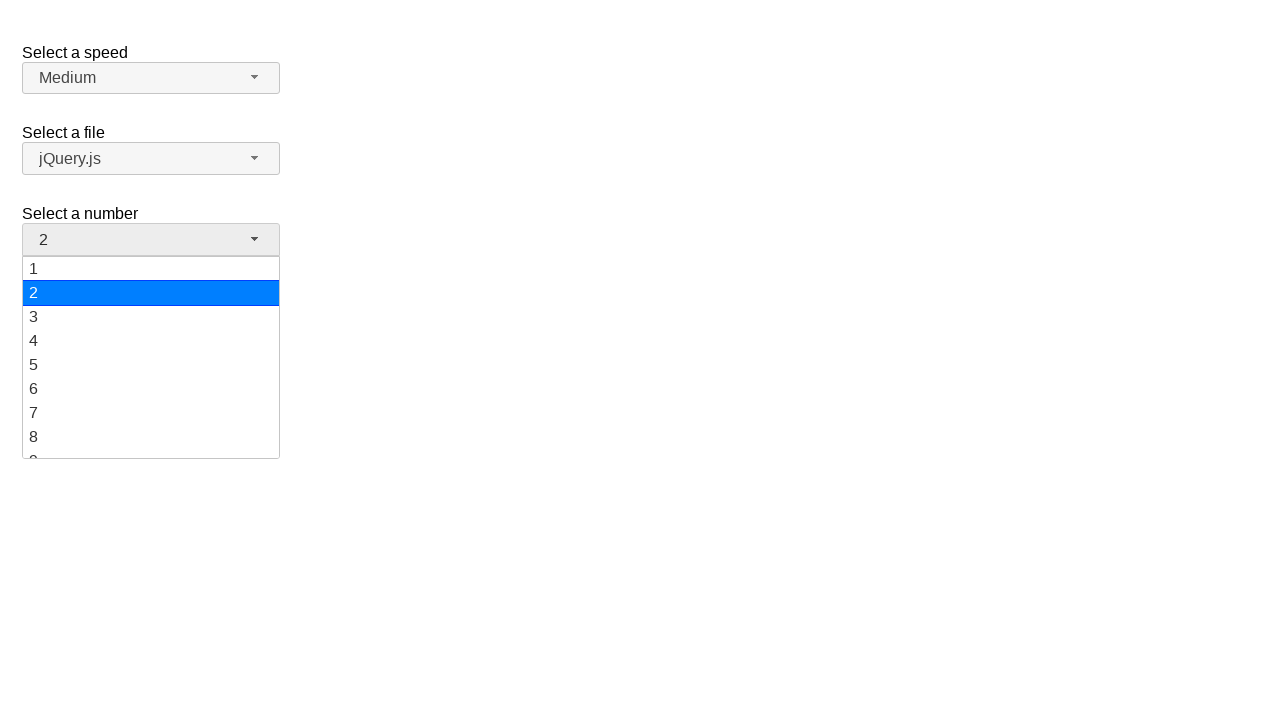

Printed option text: 12
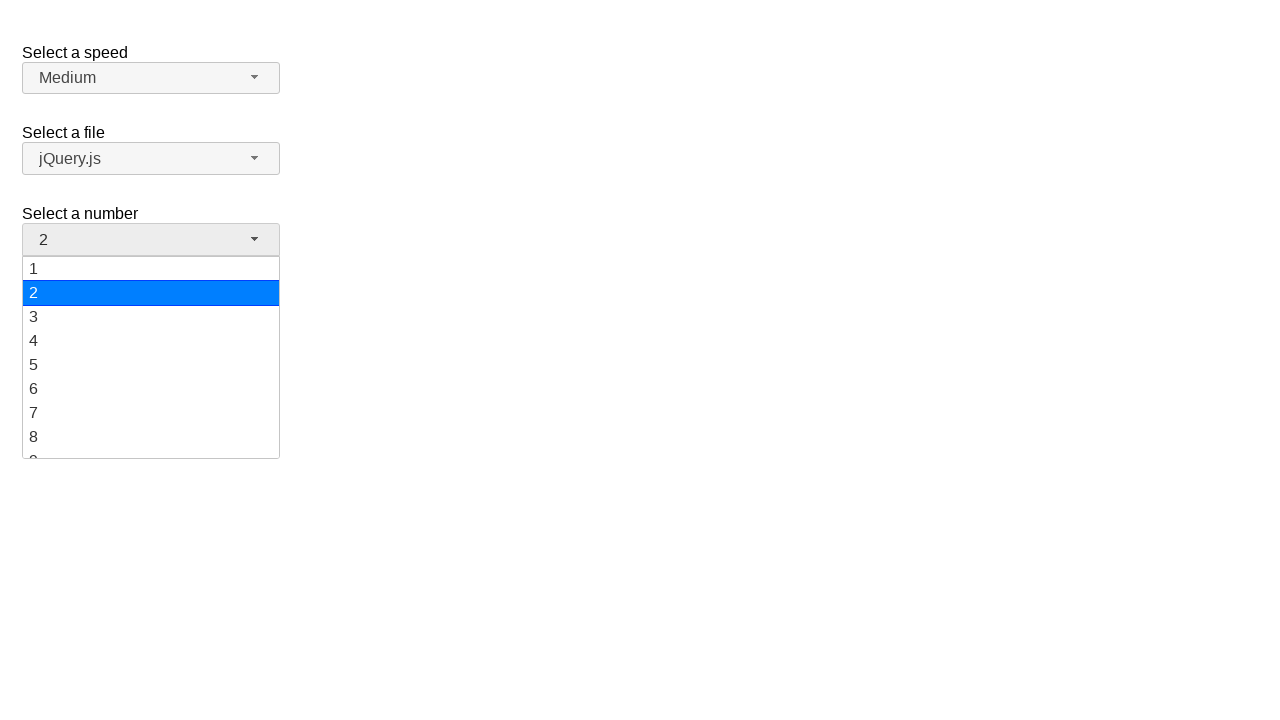

Printed option text: 13
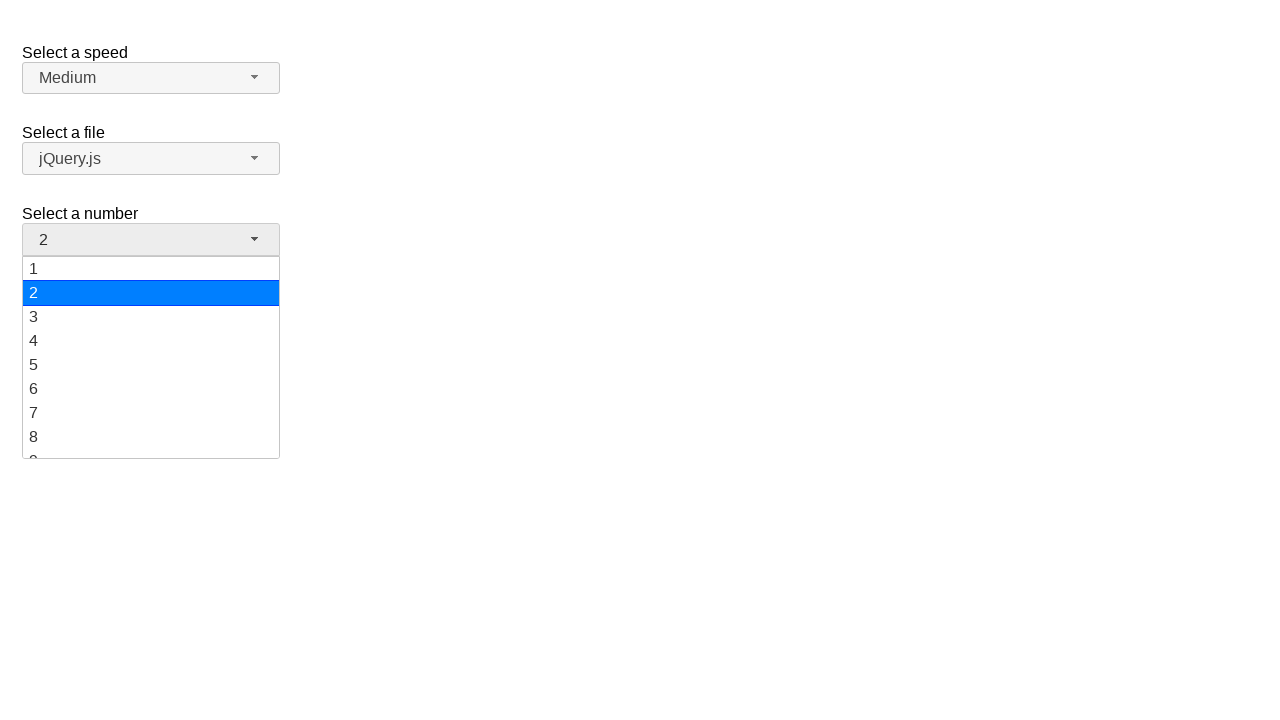

Printed option text: 14
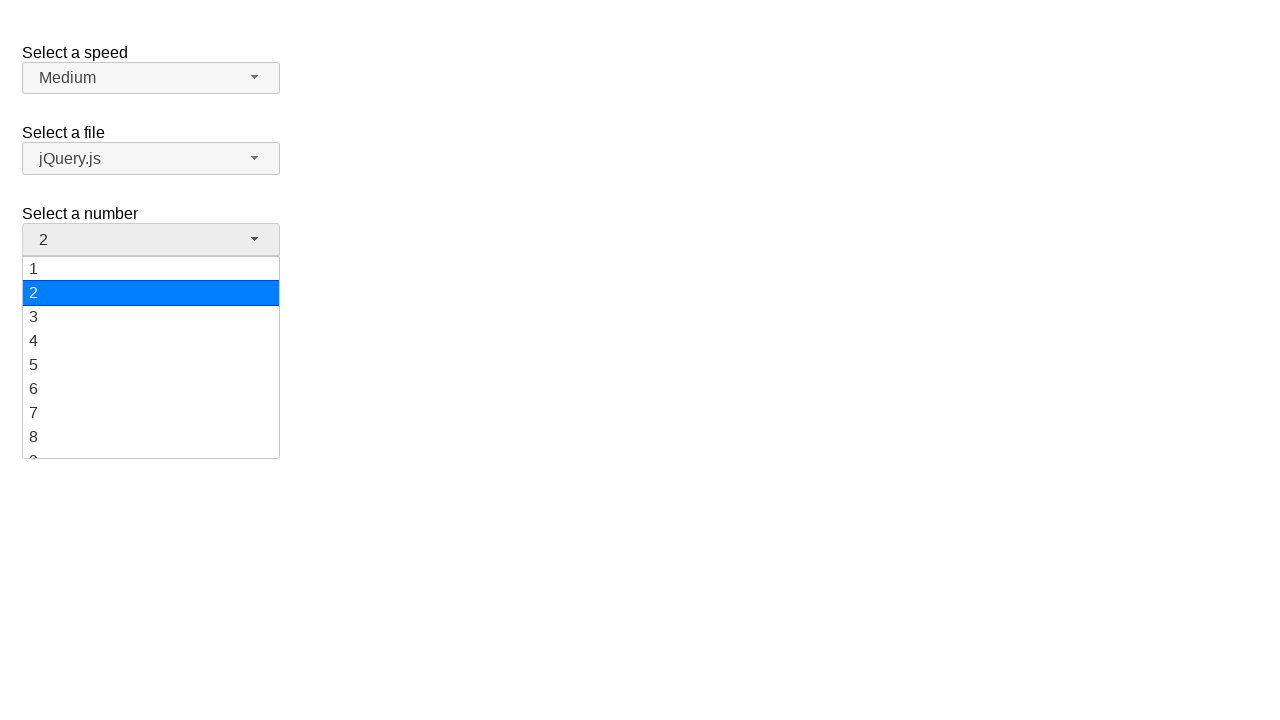

Printed option text: 15
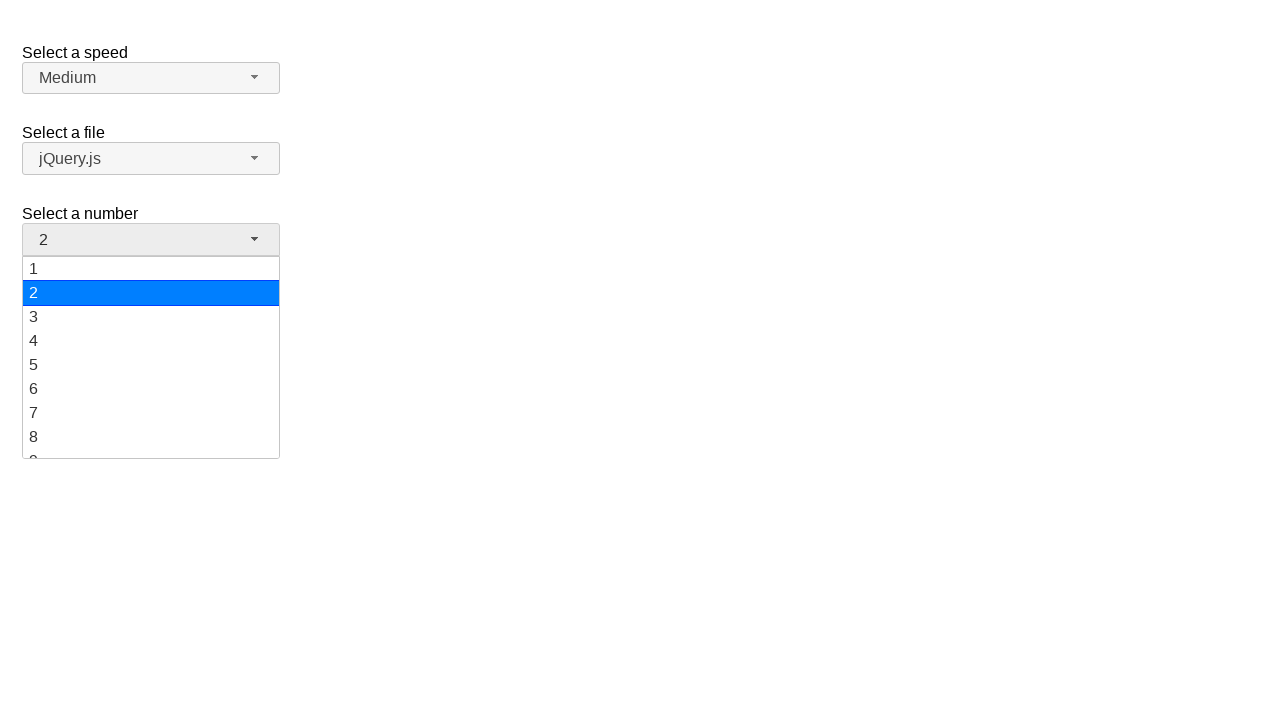

Printed option text: 16
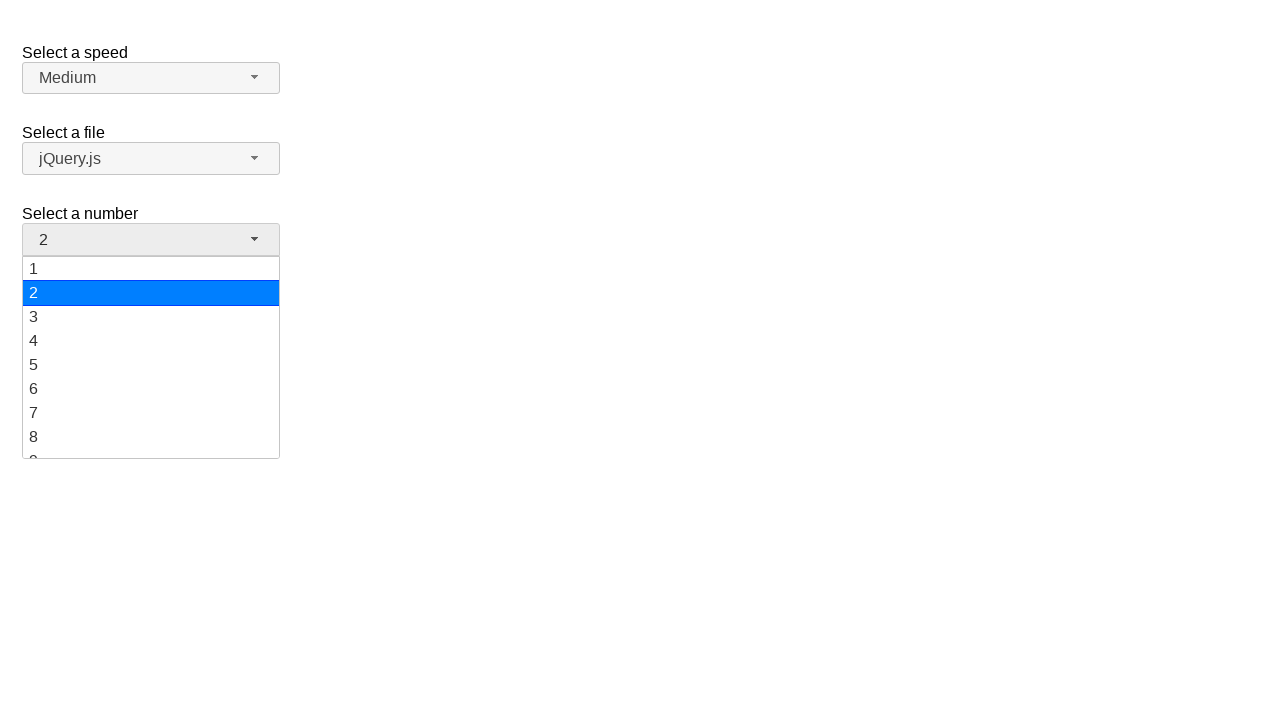

Printed option text: 17
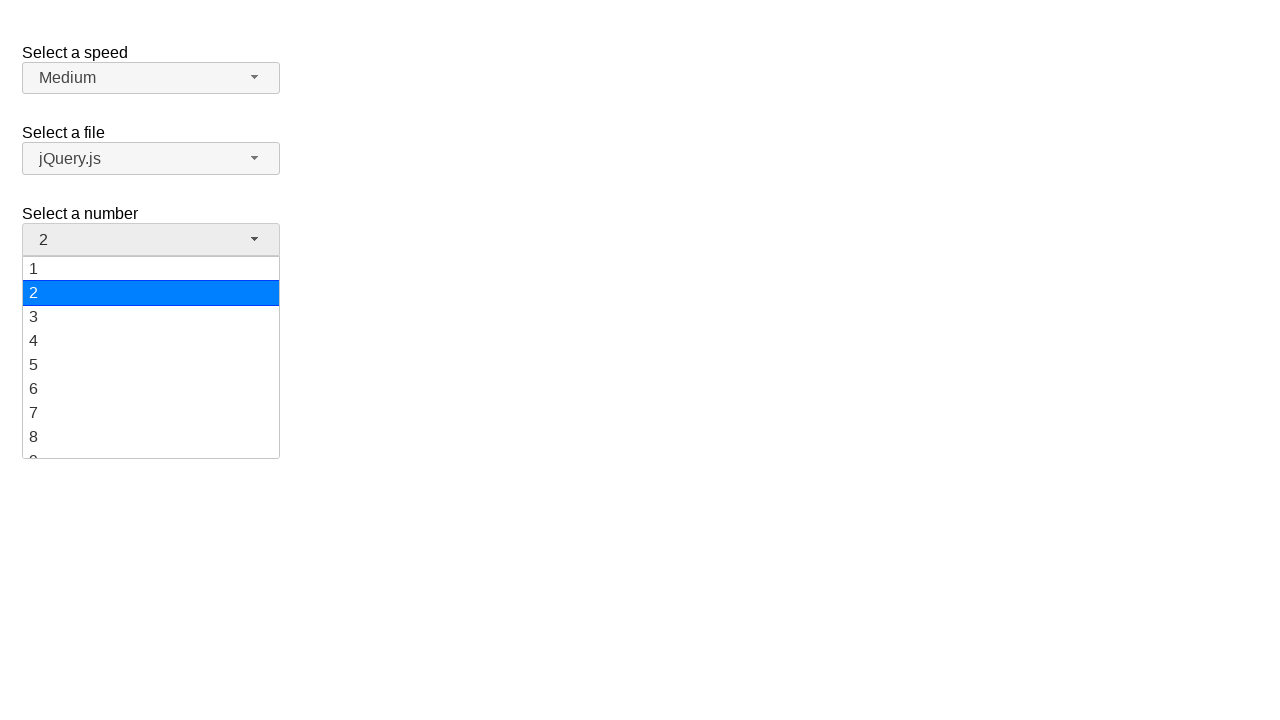

Printed option text: 18
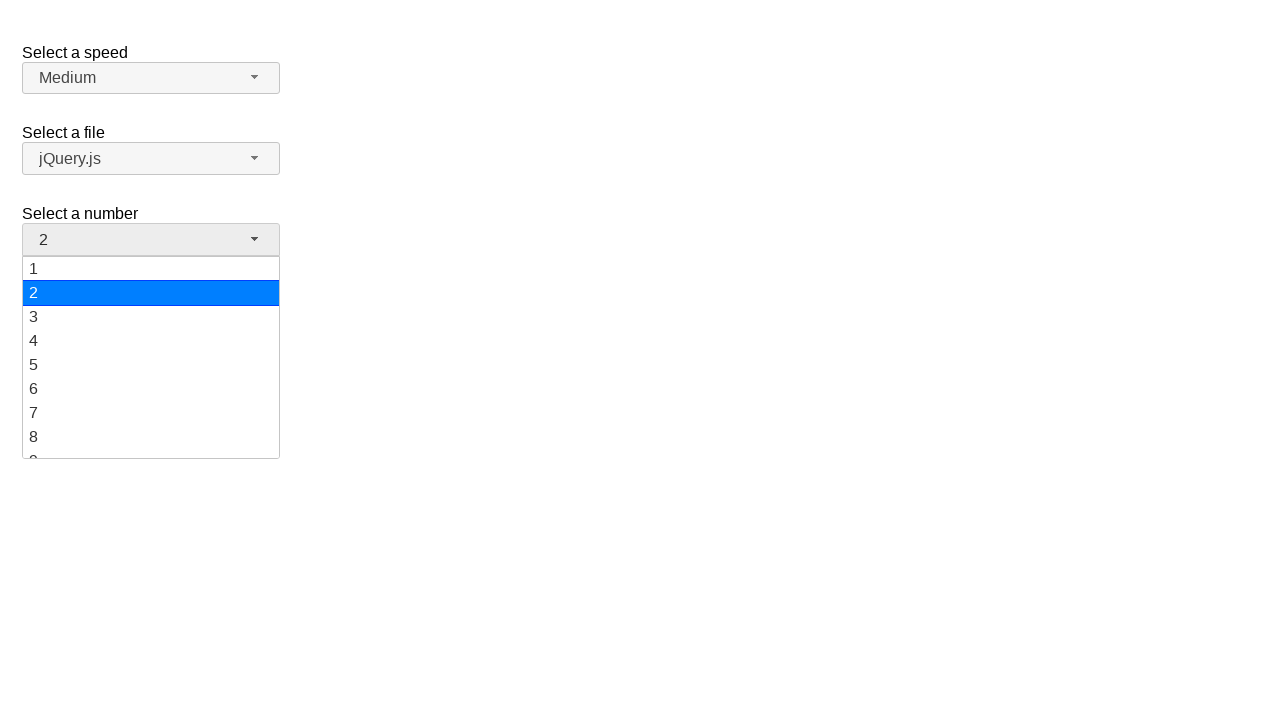

Printed option text: 19
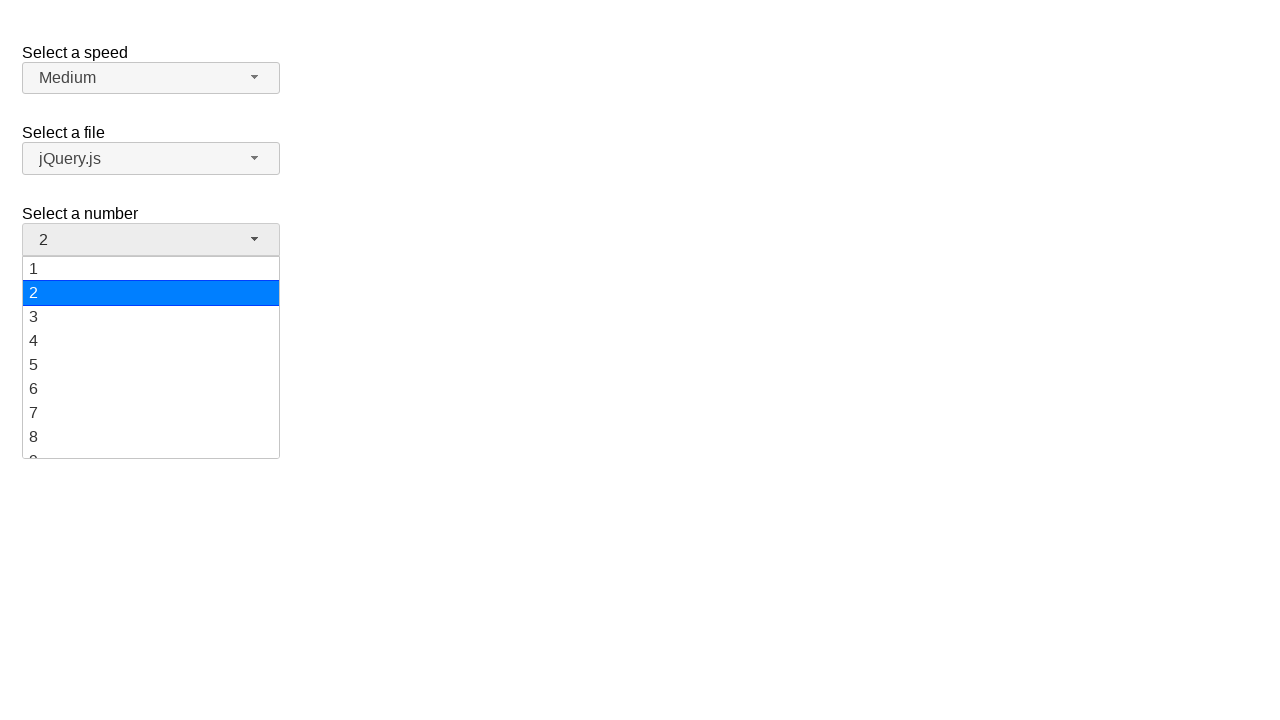

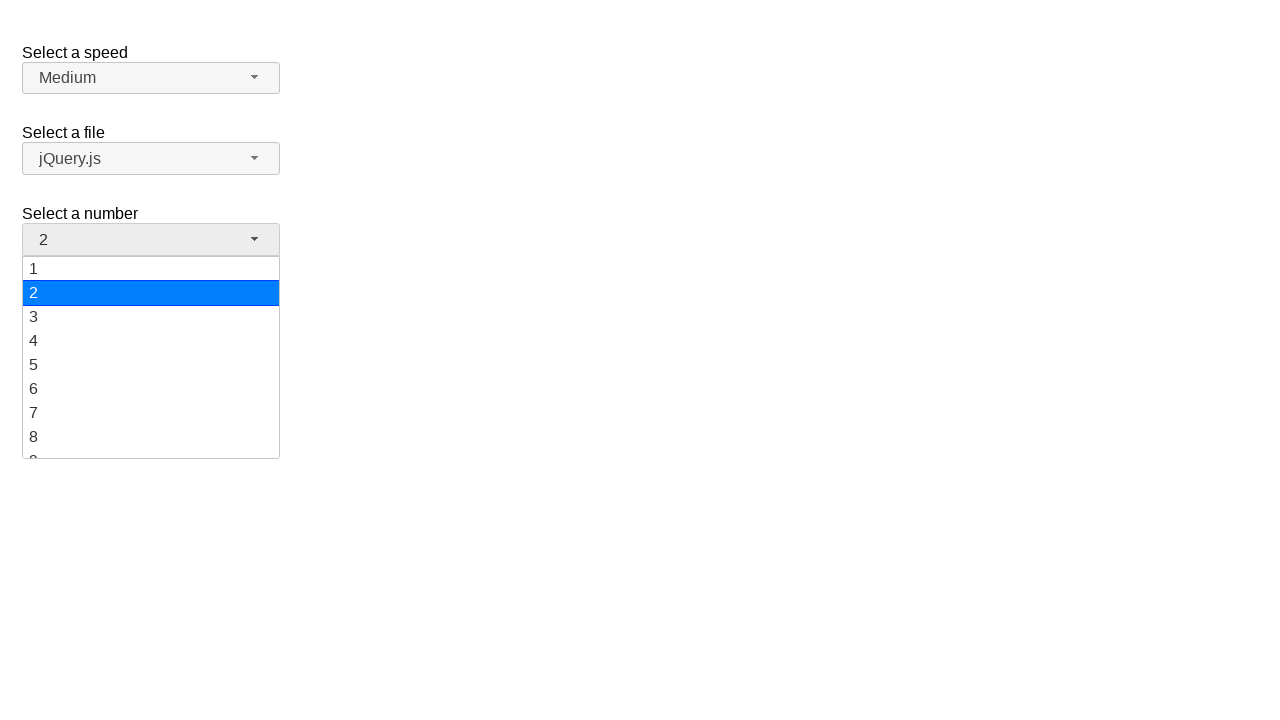